Tests a text box form by filling in user name, email, current address, and permanent address fields, then submitting the form and verifying the output is displayed.

Starting URL: https://demoqa.com/text-box

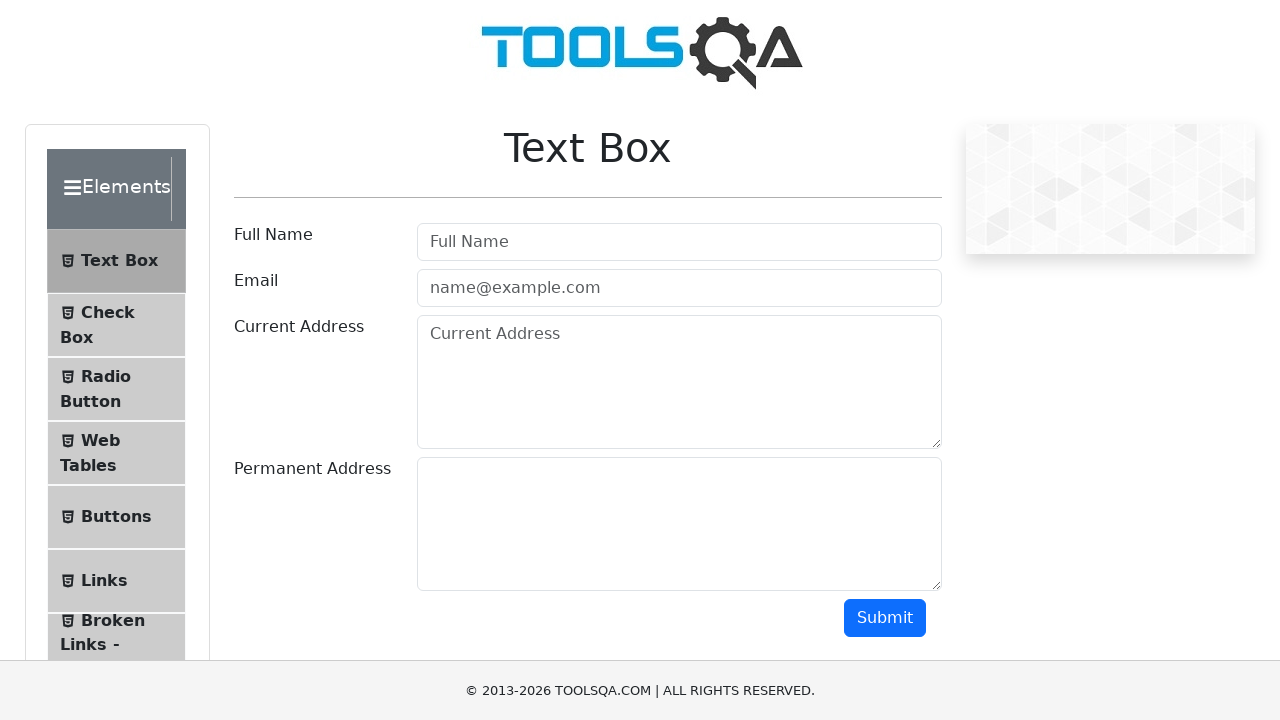

Filled username field with 'BlaBla' on #userName
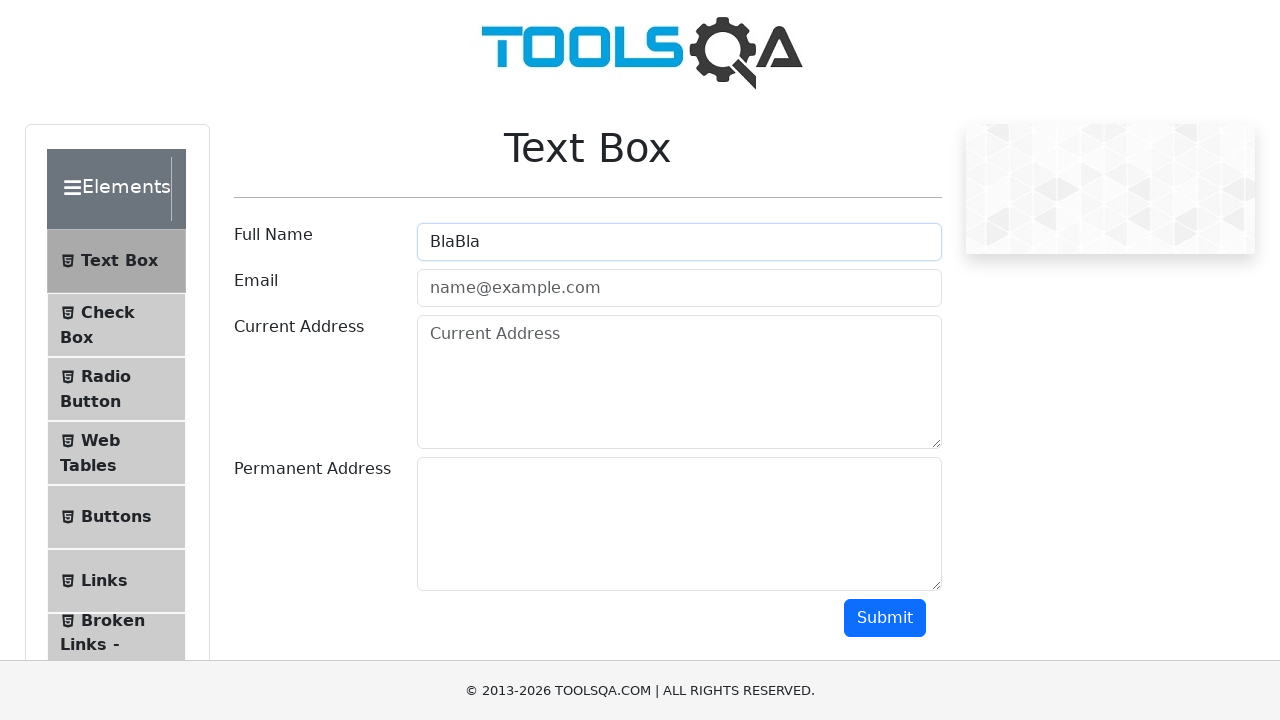

Filled email field with 'test12@test.com' on #userEmail
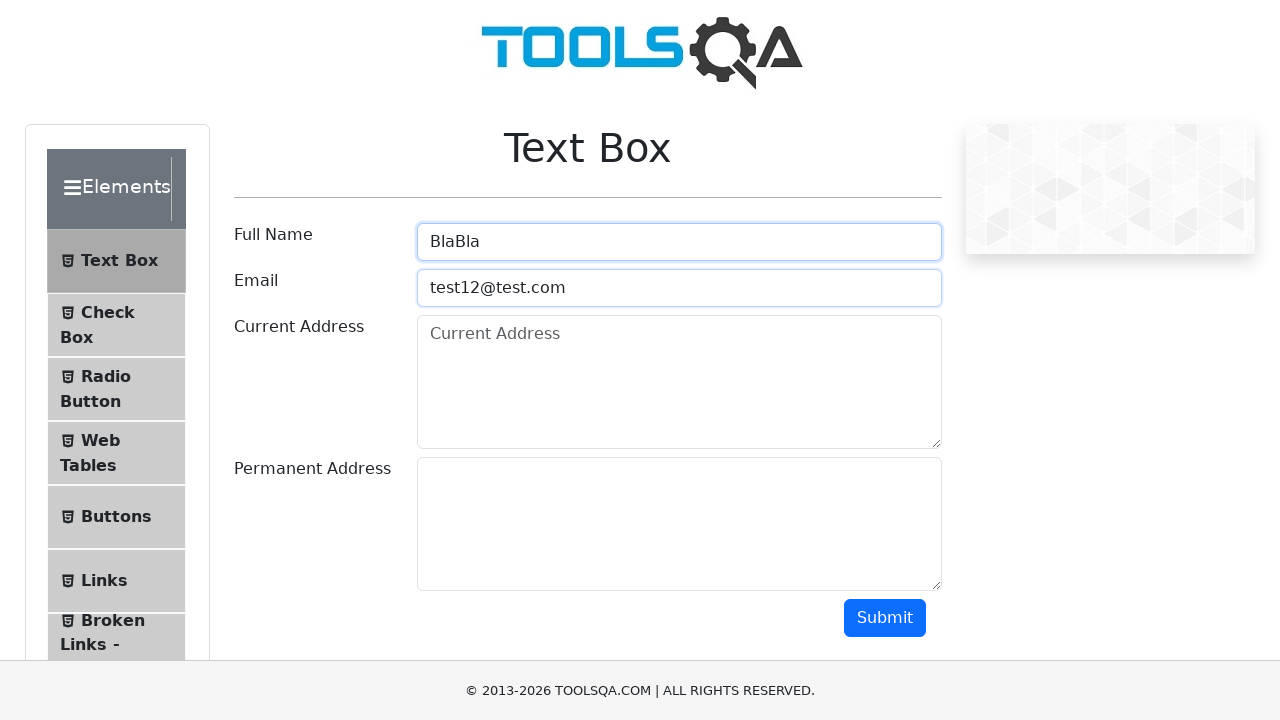

Filled current address field with 'This is a simple Selenium test' on #currentAddress
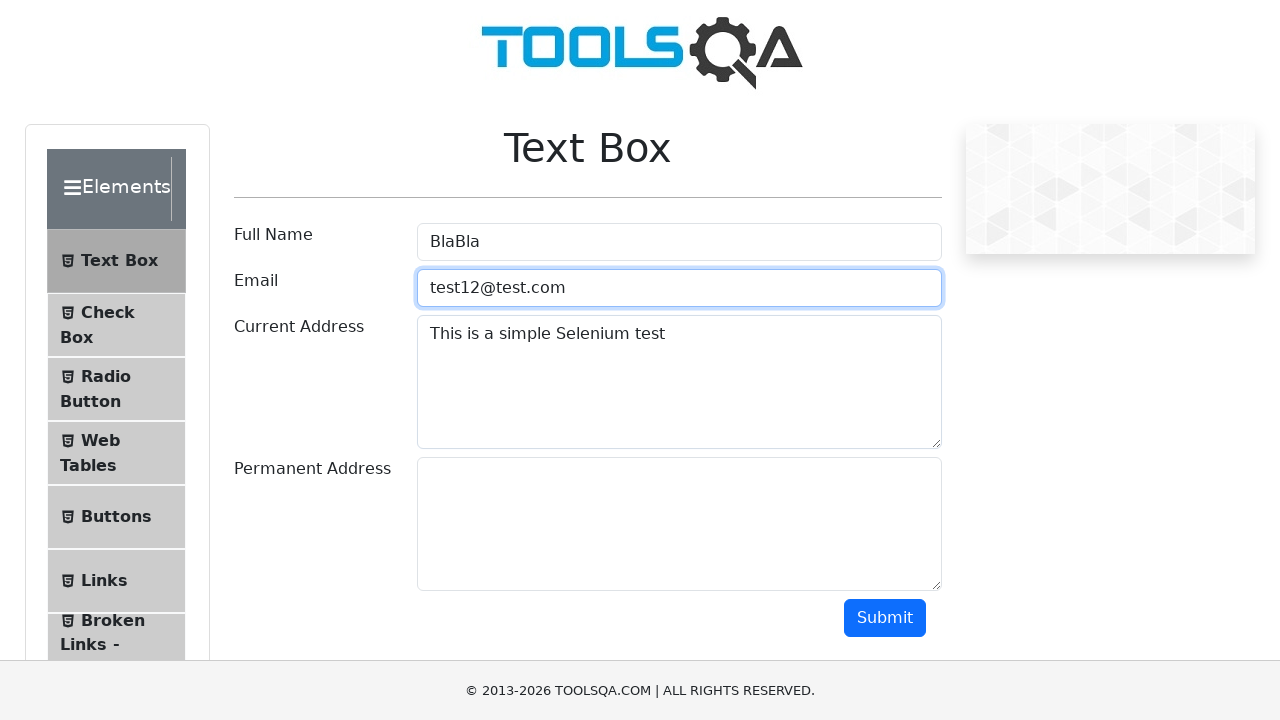

Filled permanent address field with 'Learning Selenium' on #permanentAddress
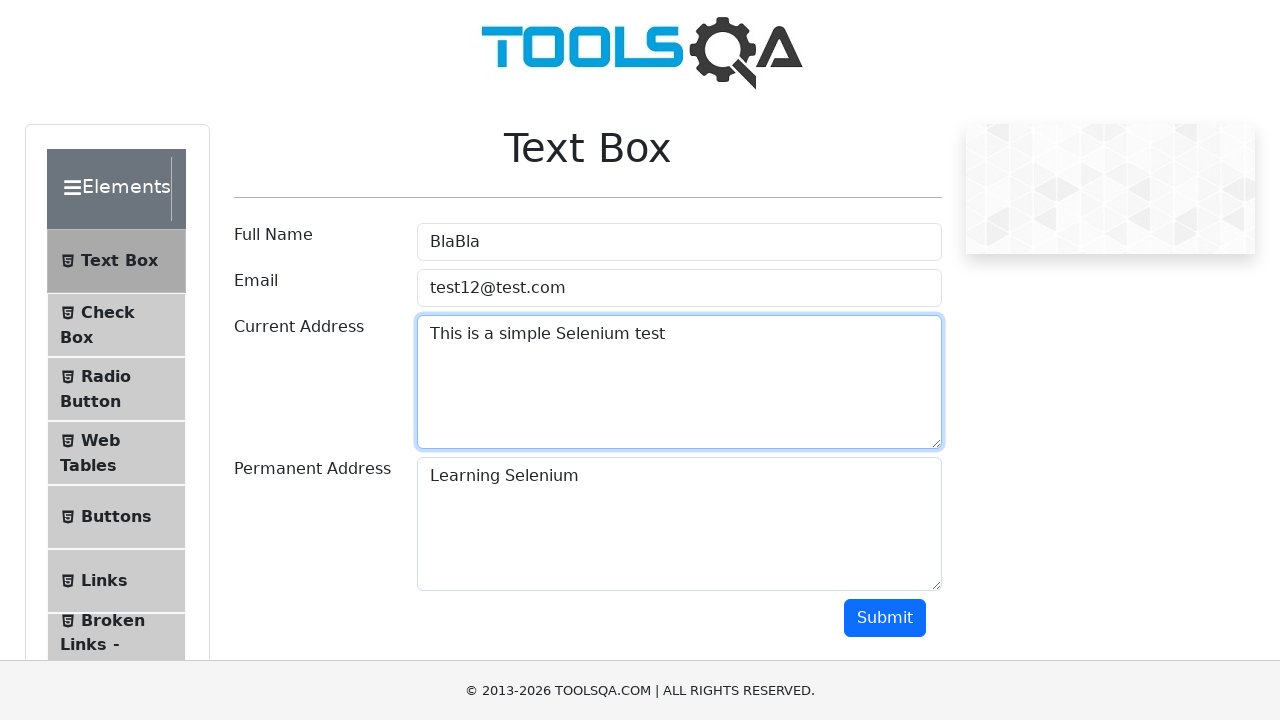

Clicked submit button to submit the form at (885, 618) on #submit
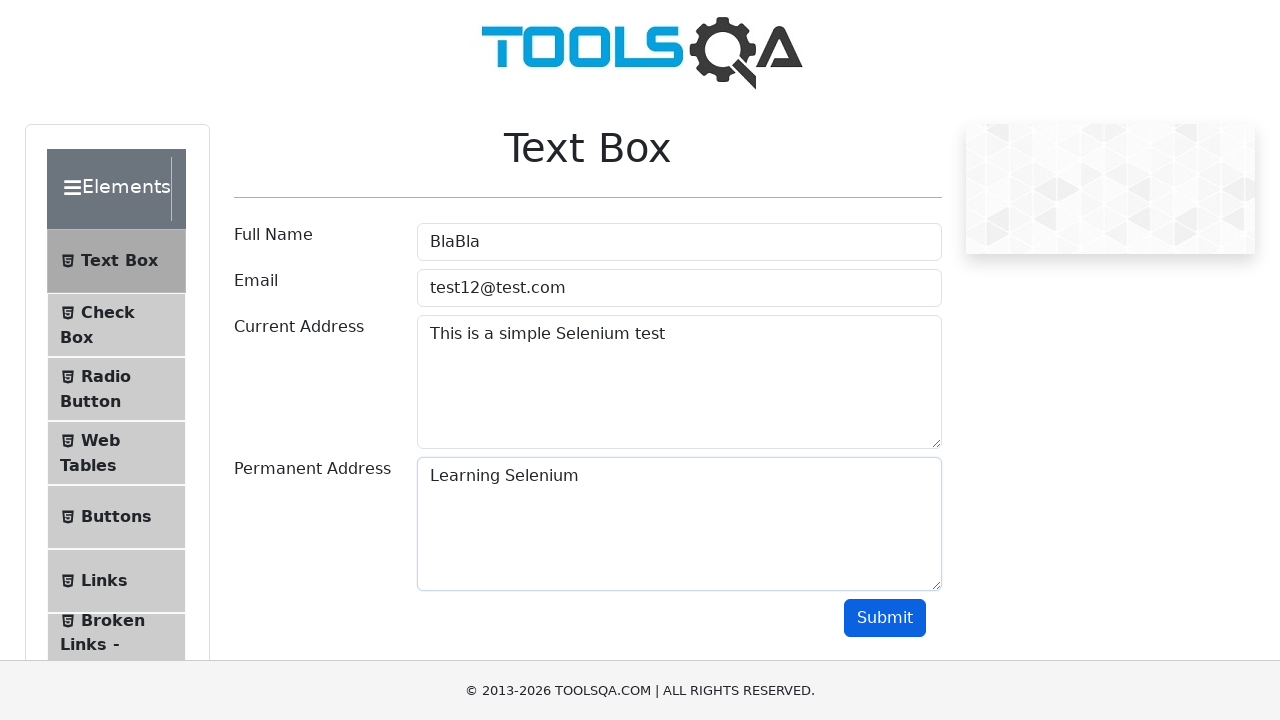

Output section appeared, form submission verified
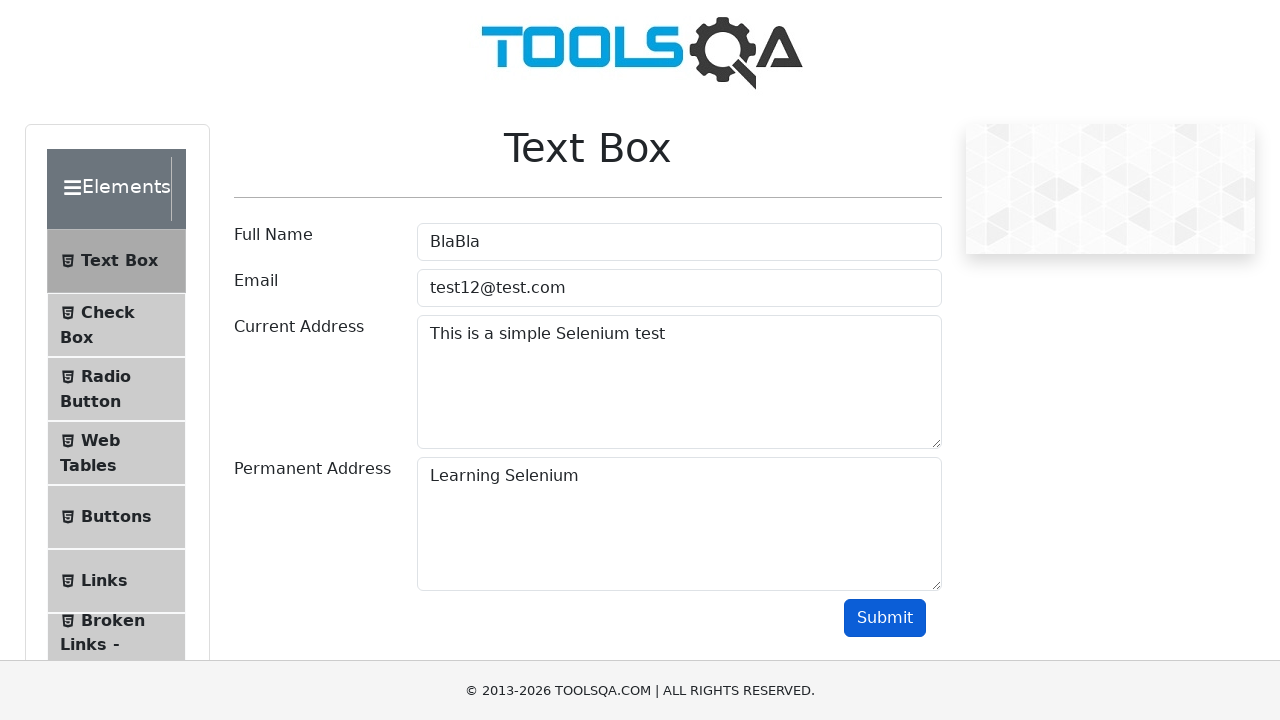

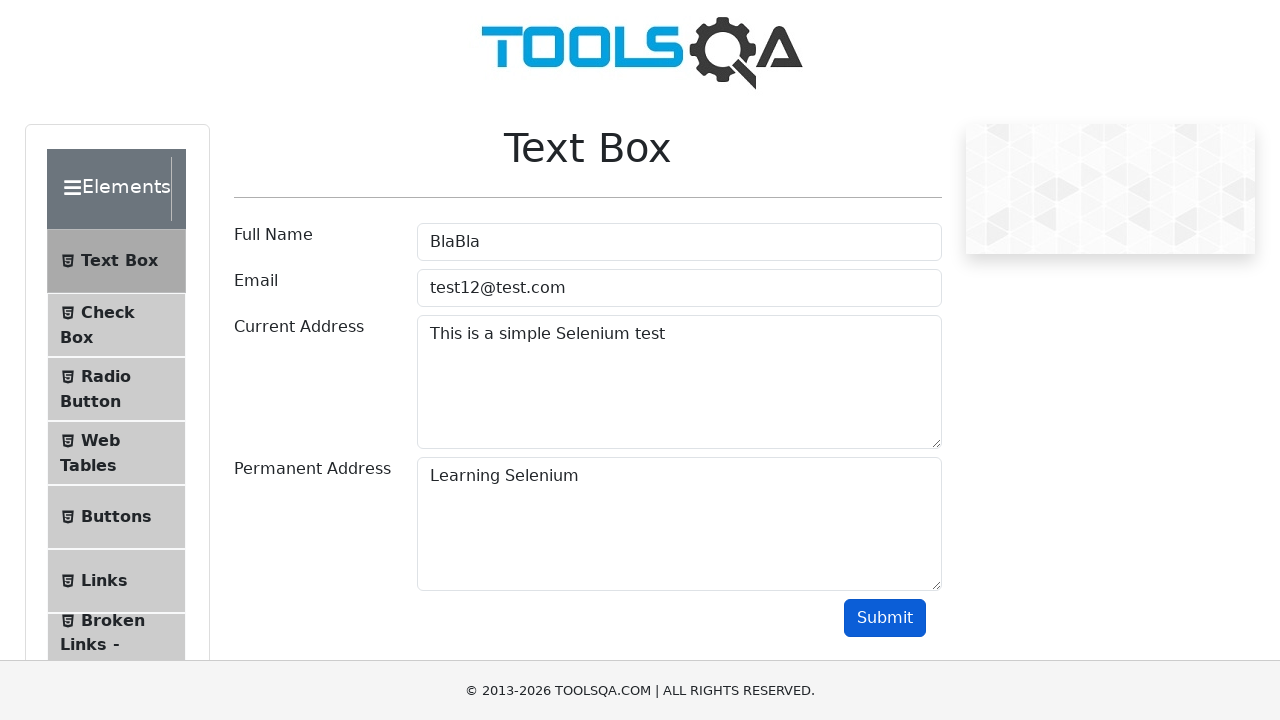